Solves a mathematical challenge by extracting a value from an element attribute, calculating a result, and submitting it through a form with checkboxes and radio buttons

Starting URL: http://suninjuly.github.io/get_attribute.html

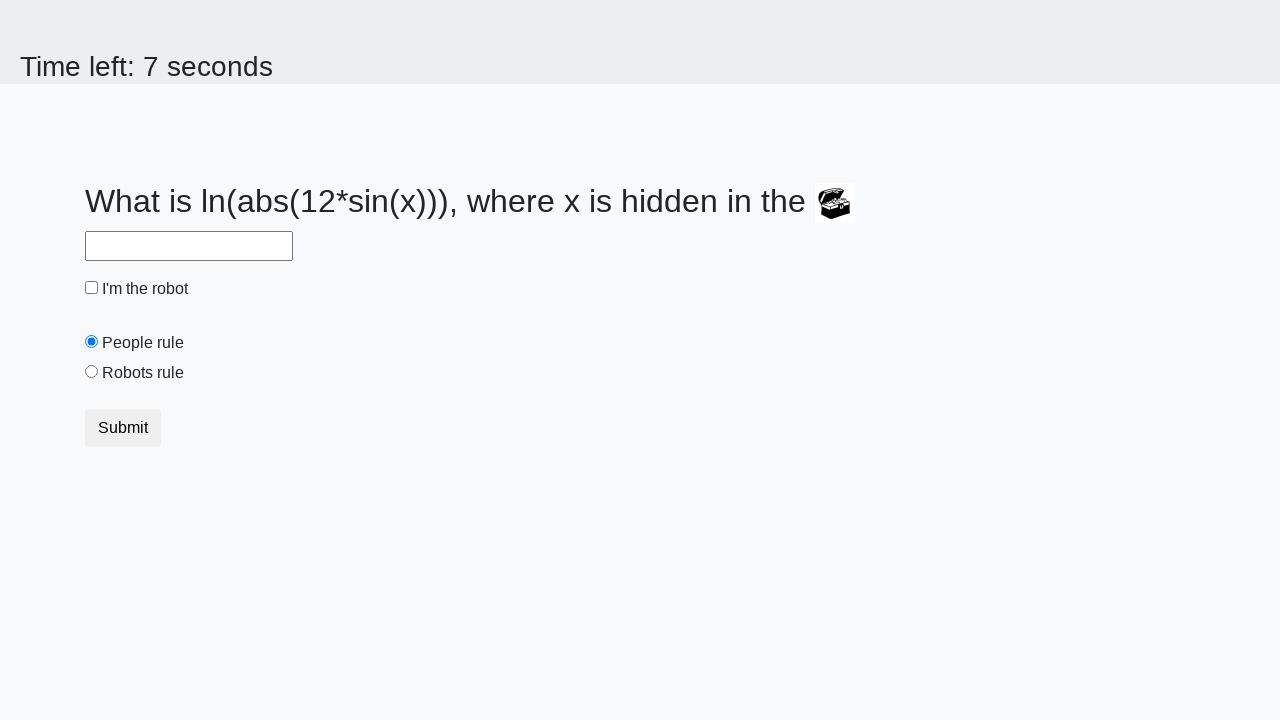

Located treasure element by ID
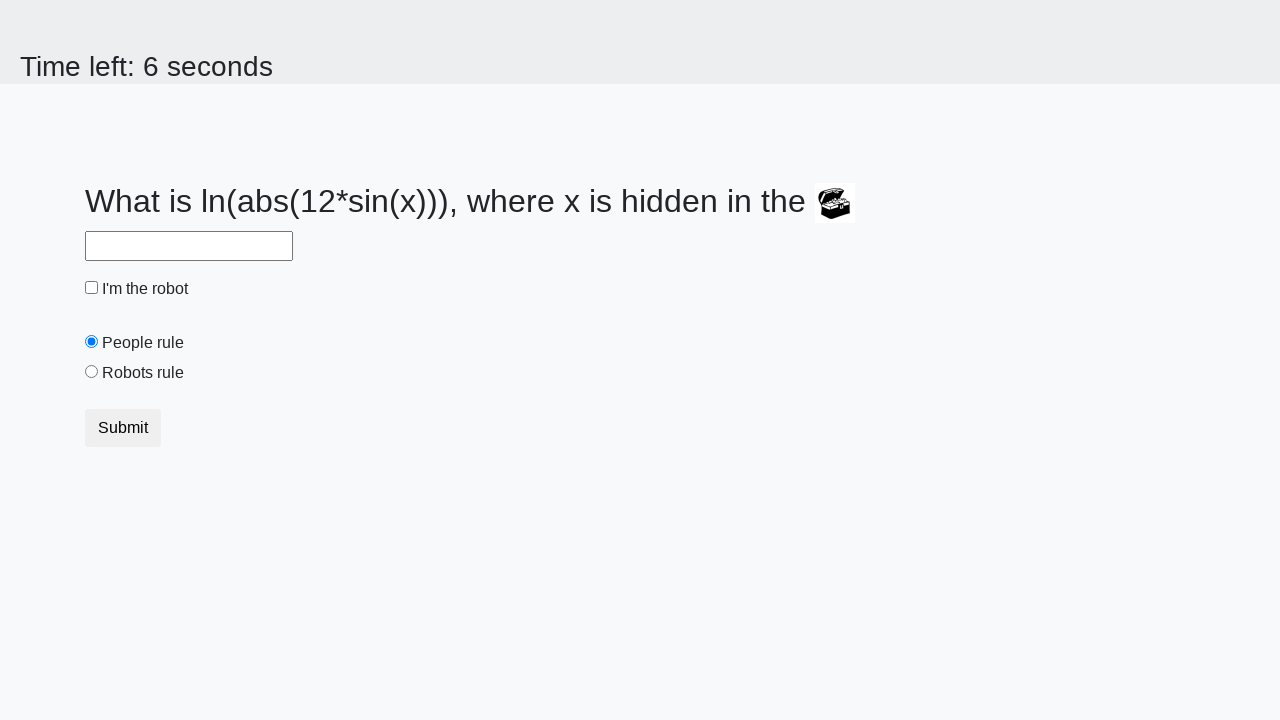

Extracted valuex attribute from treasure element: 587
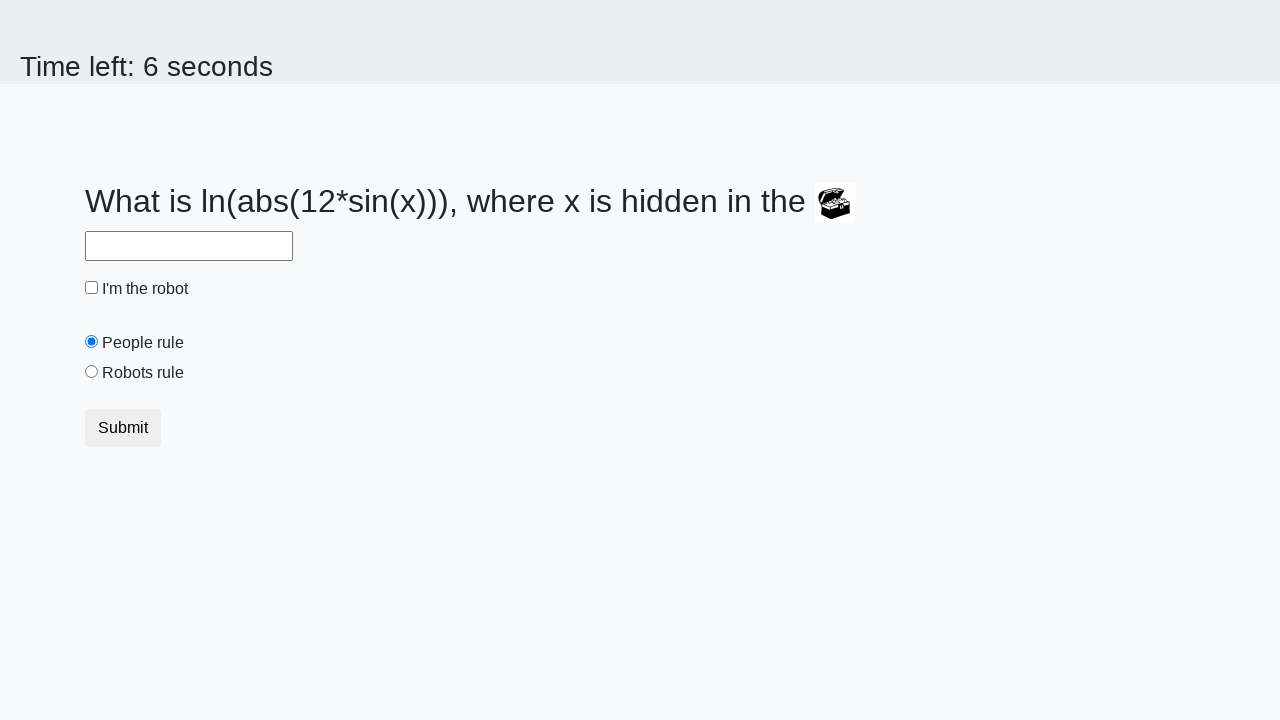

Calculated mathematical result using formula: 1.7080516230725
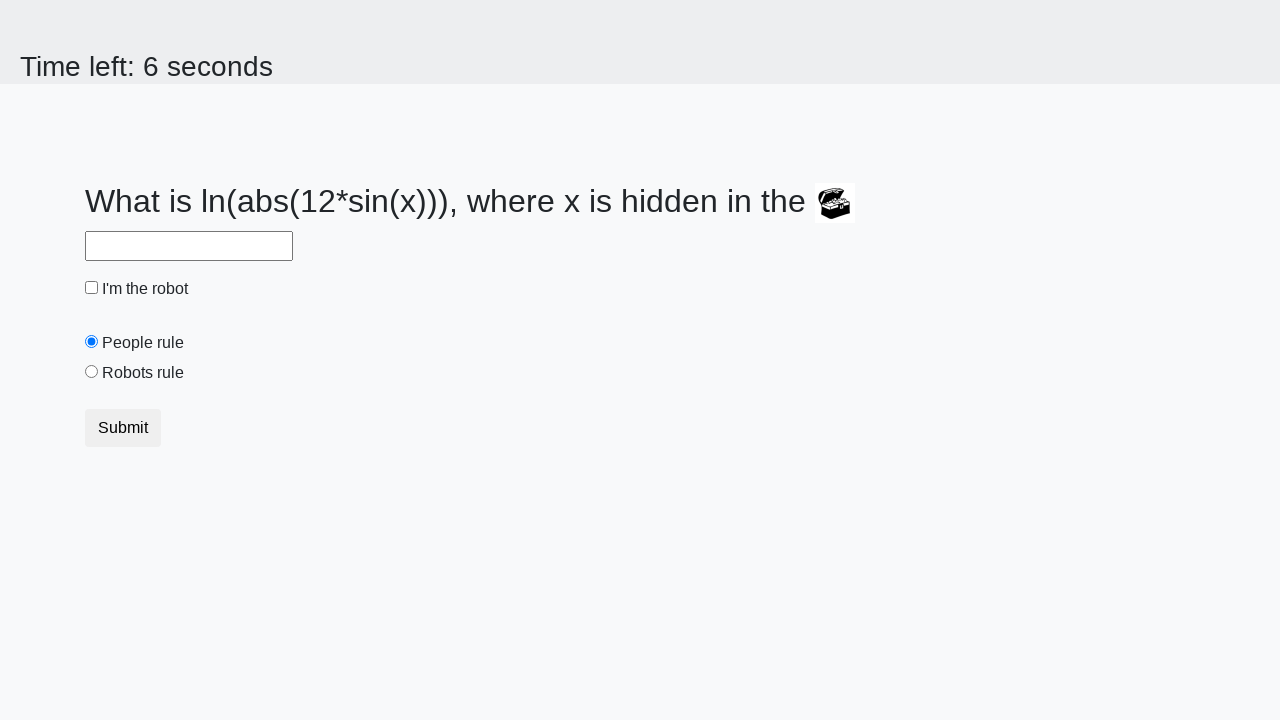

Filled answer field with calculated value: 1.7080516230725 on #answer
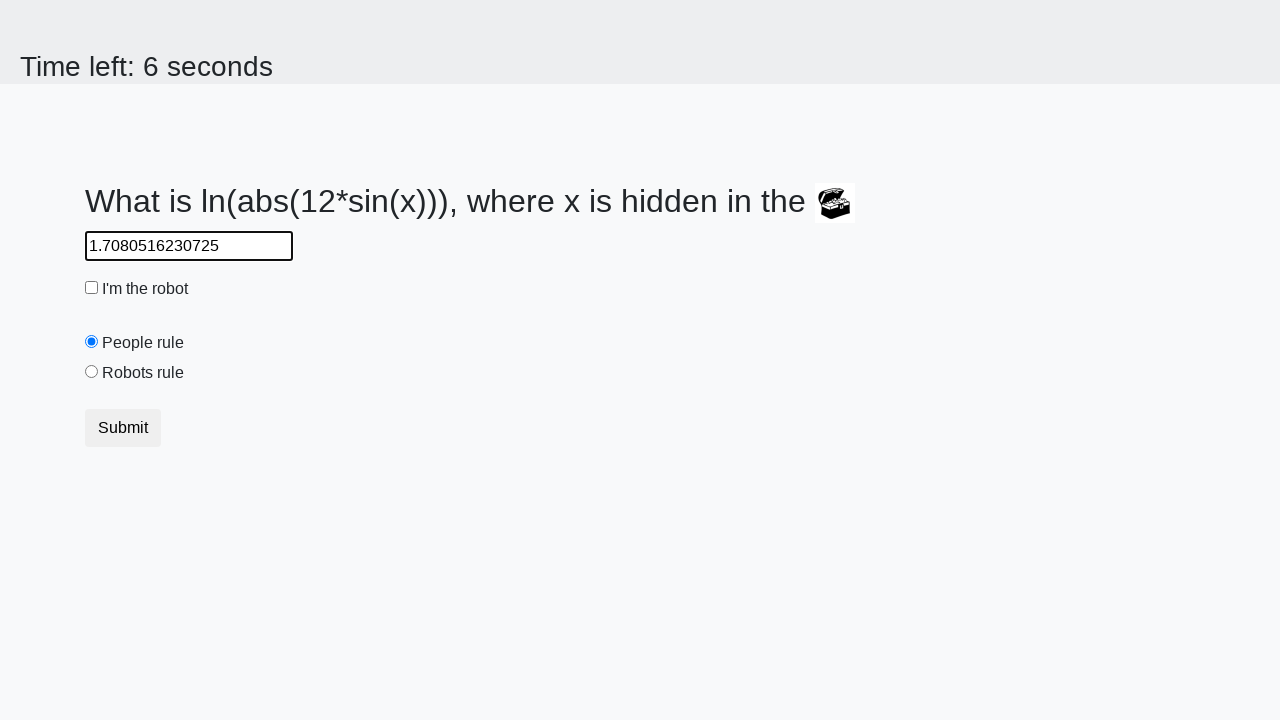

Selected robotsRule radio button at (92, 372) on #robotsRule
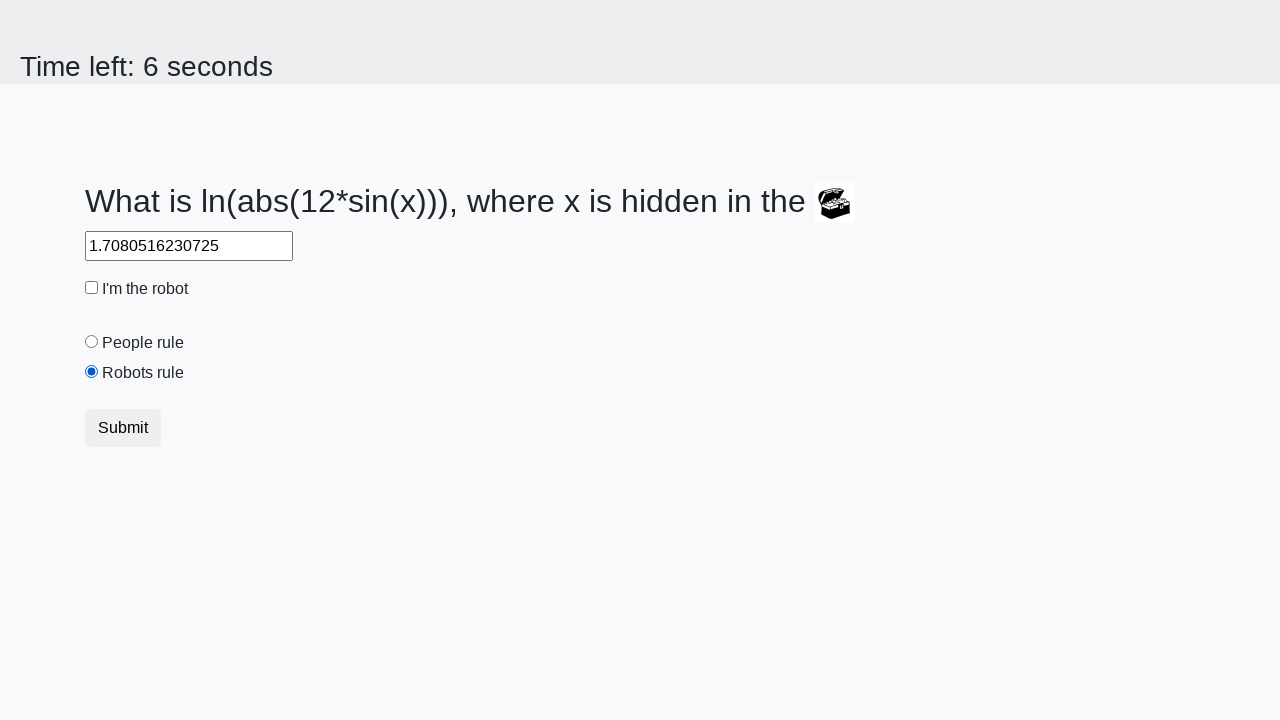

Checked robotCheckbox checkbox at (92, 288) on #robotCheckbox
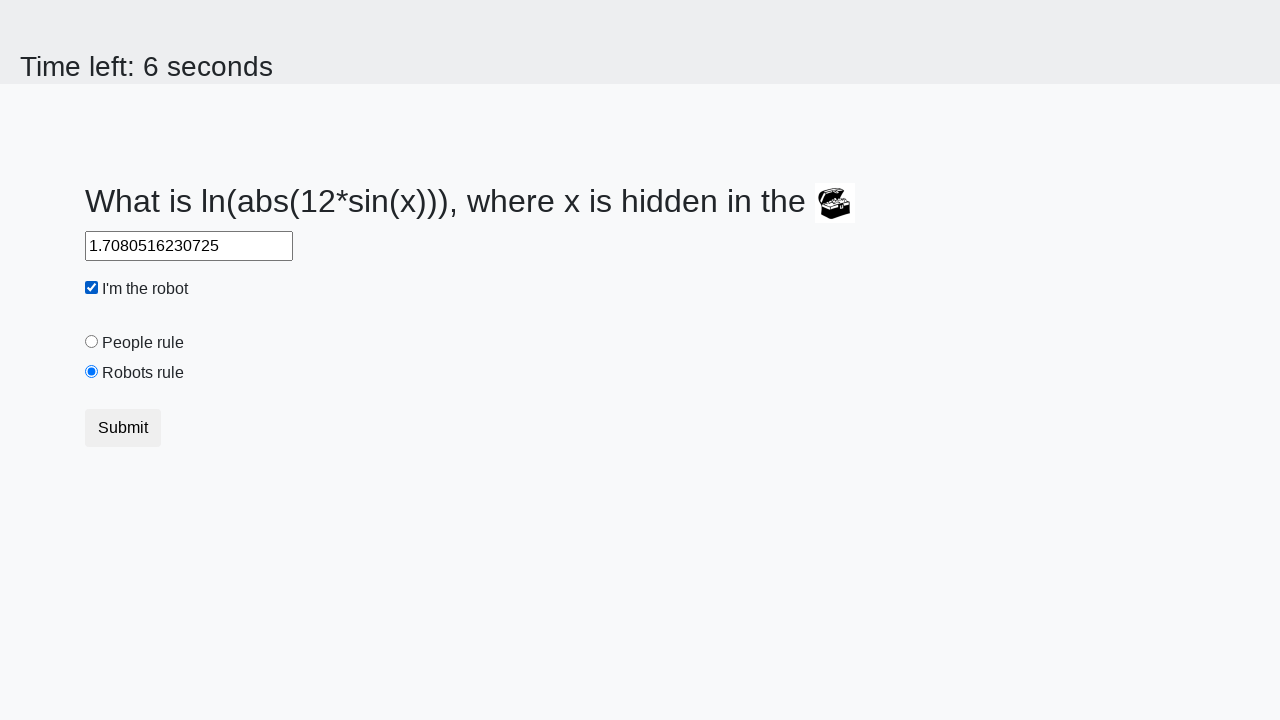

Clicked submit button to submit form at (123, 428) on .btn
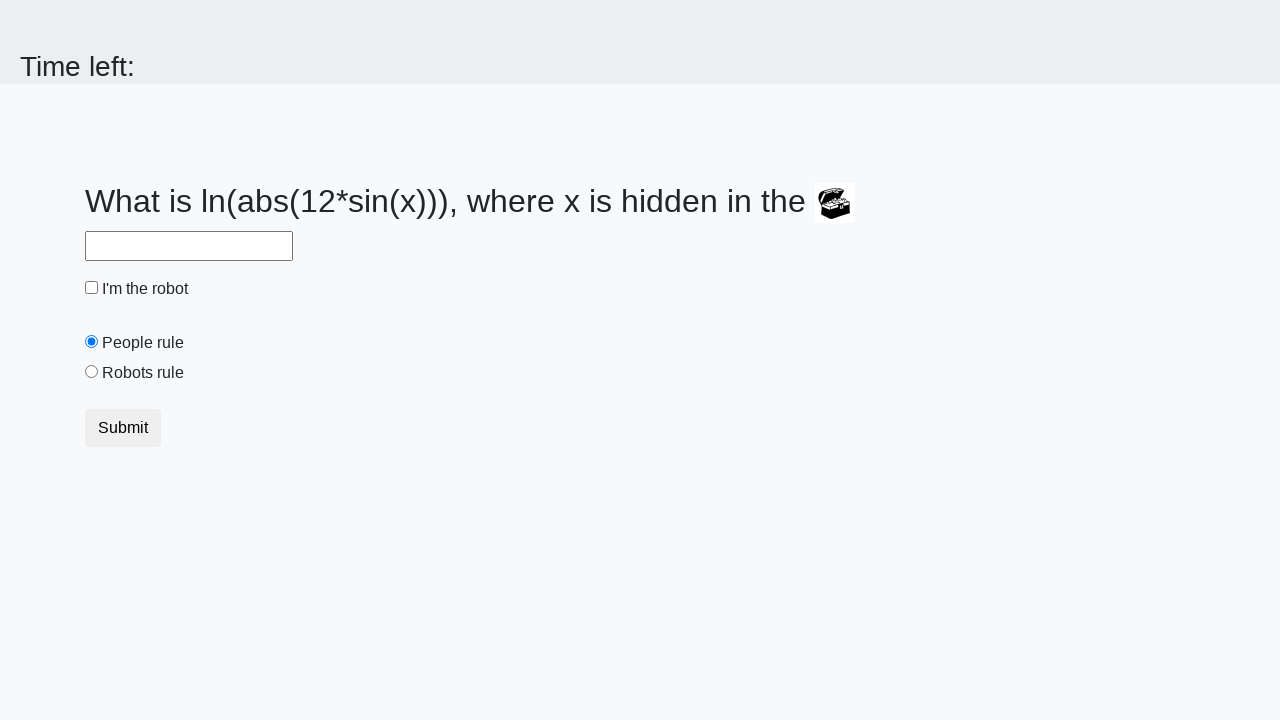

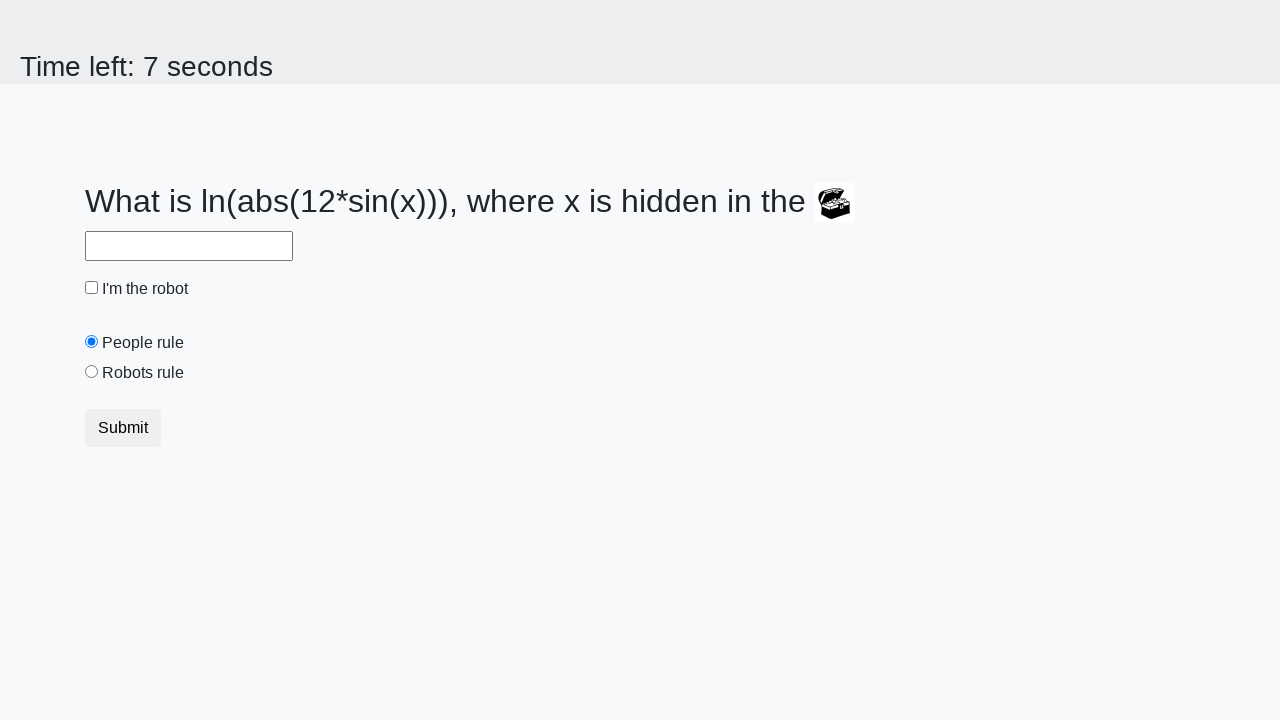